Tests that a todo item is removed when edited to an empty string

Starting URL: https://demo.playwright.dev/todomvc

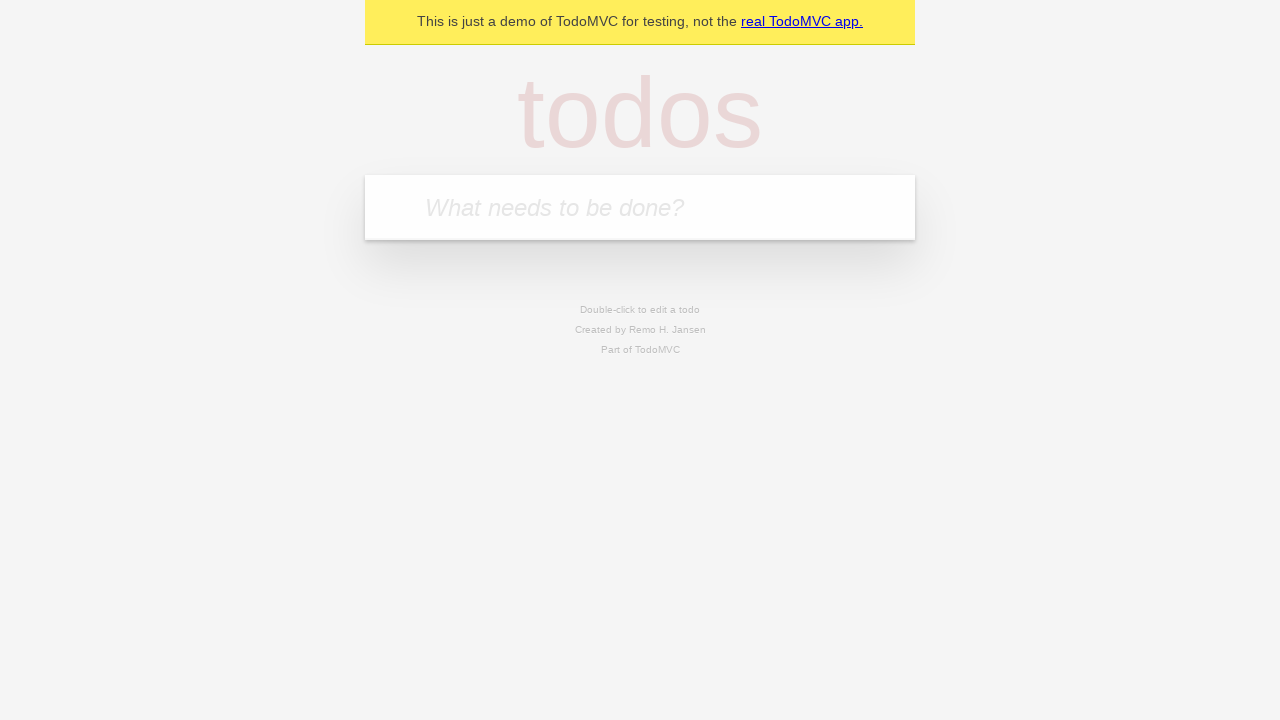

Filled new todo input with 'buy some cheese' on .new-todo
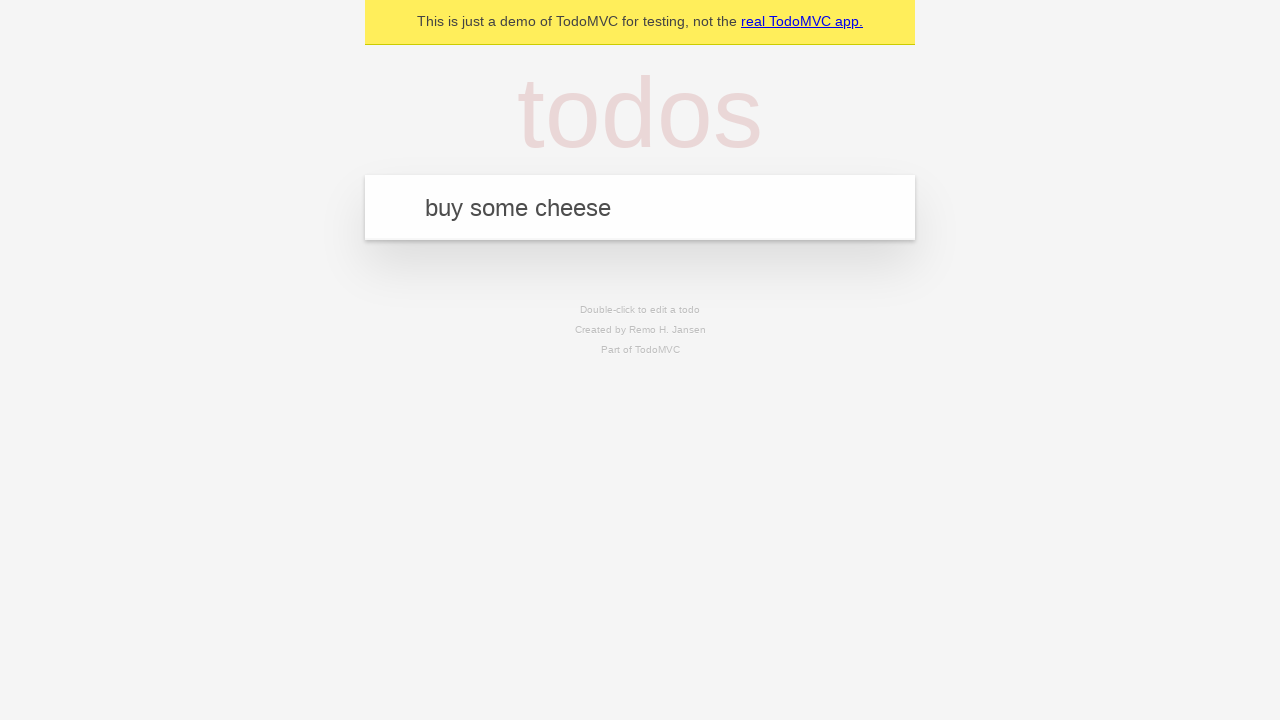

Pressed Enter to add first todo on .new-todo
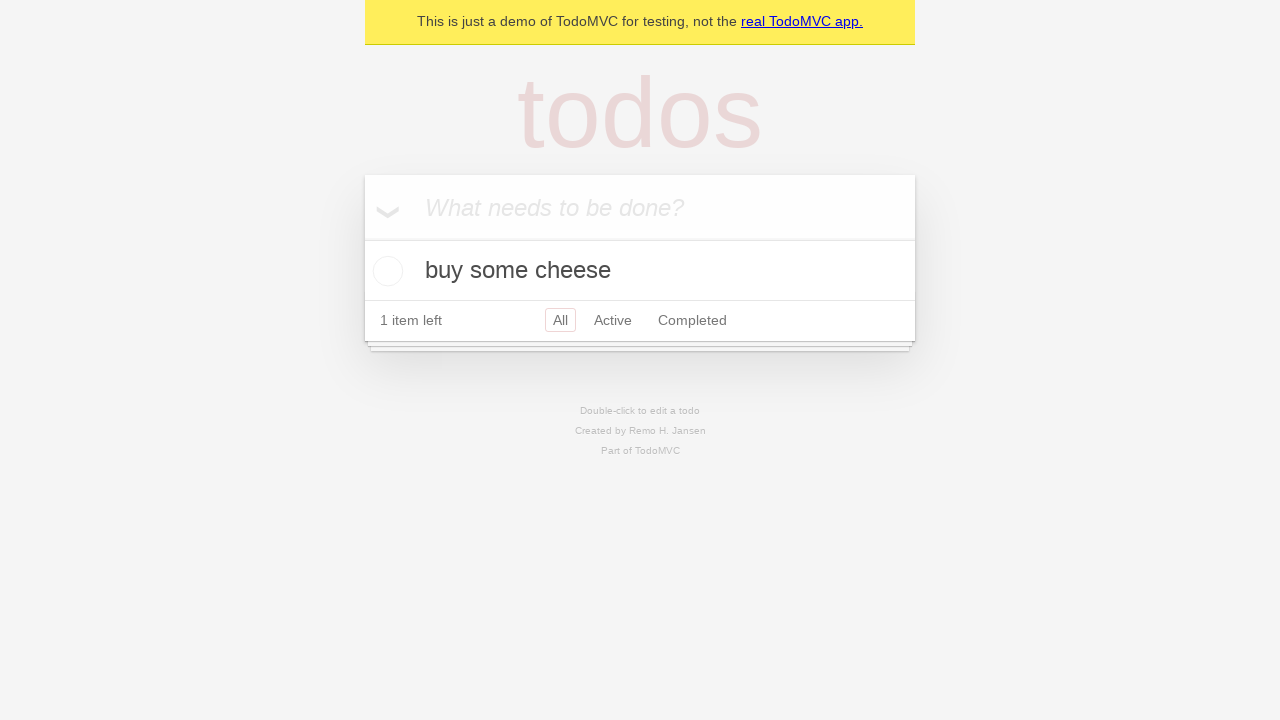

Filled new todo input with 'feed the cat' on .new-todo
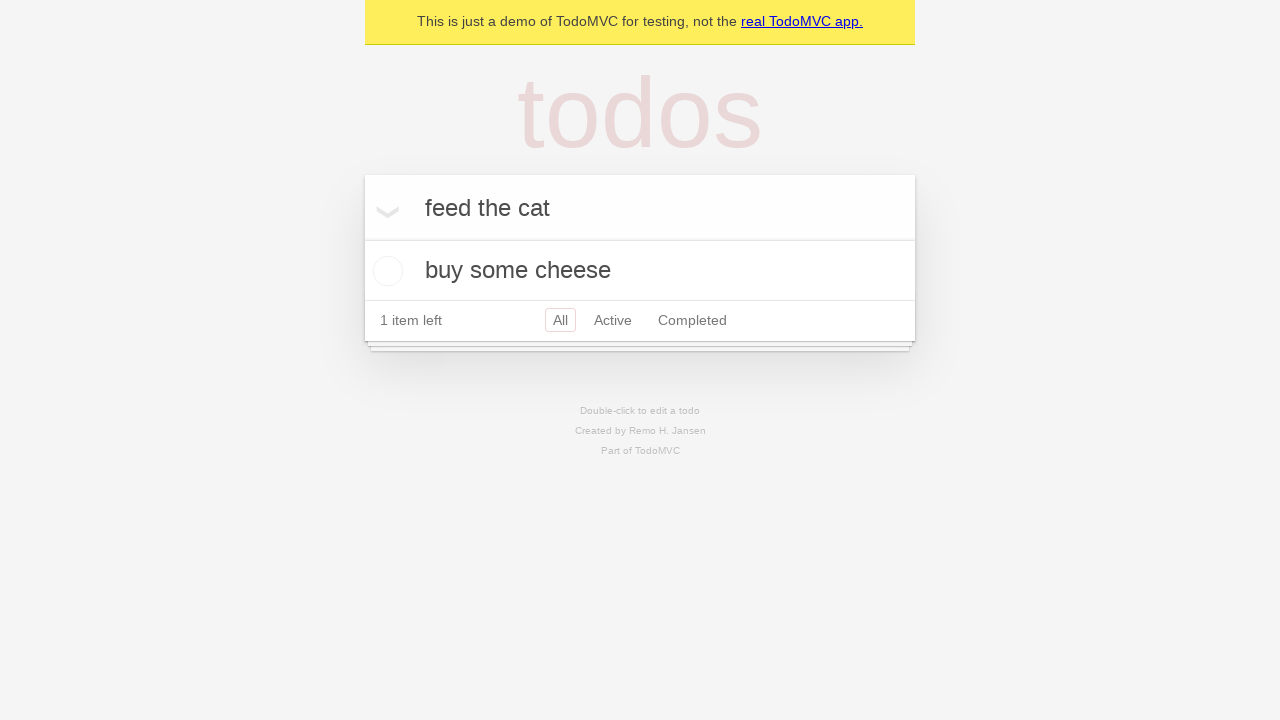

Pressed Enter to add second todo on .new-todo
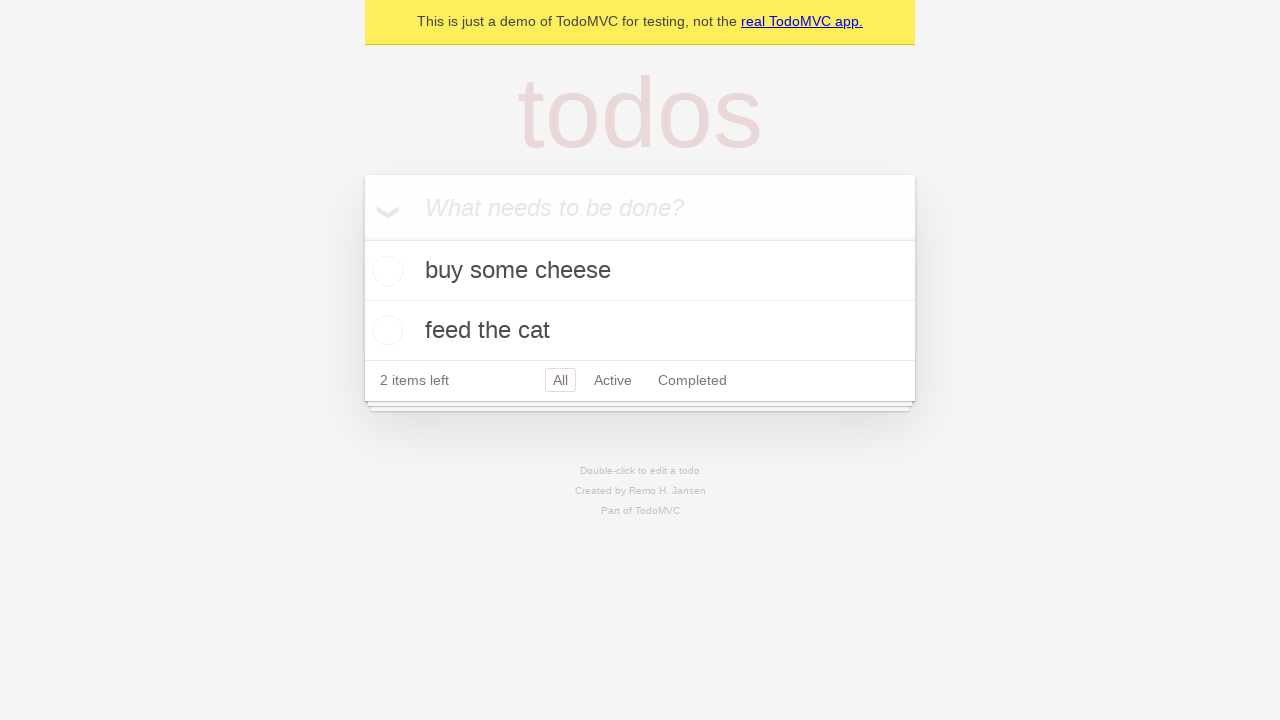

Filled new todo input with 'book a doctors appointment' on .new-todo
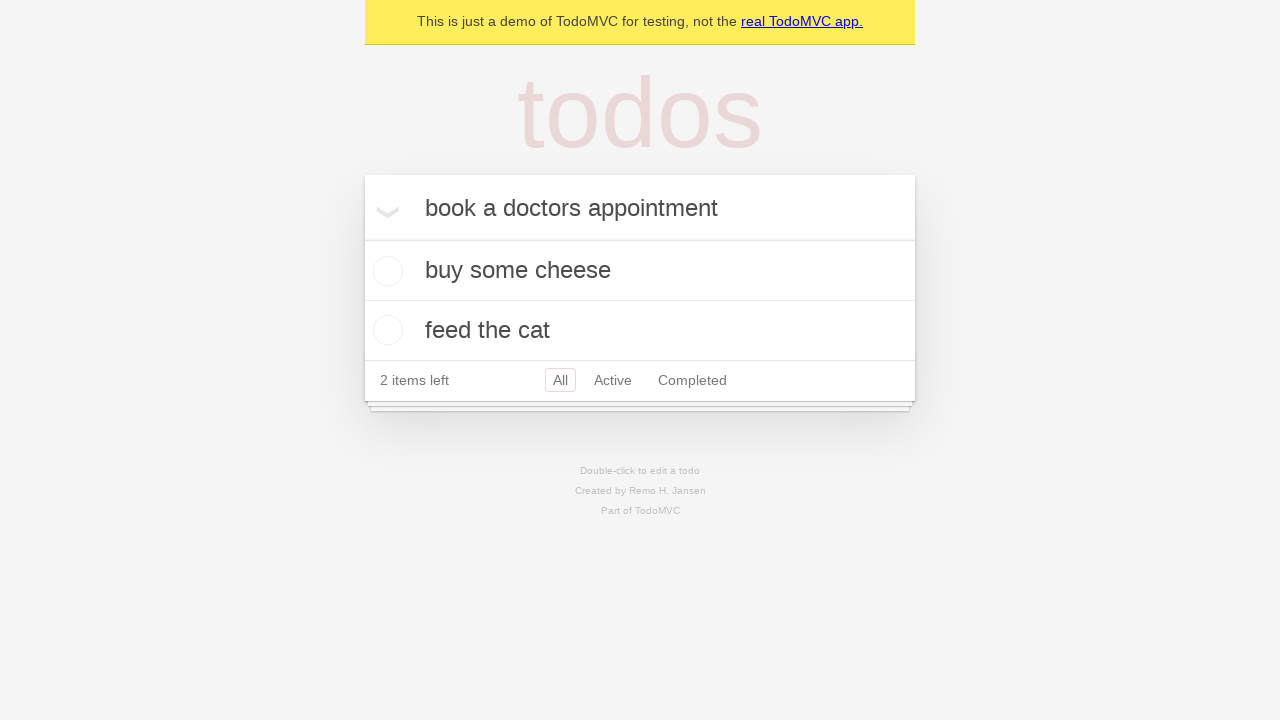

Pressed Enter to add third todo on .new-todo
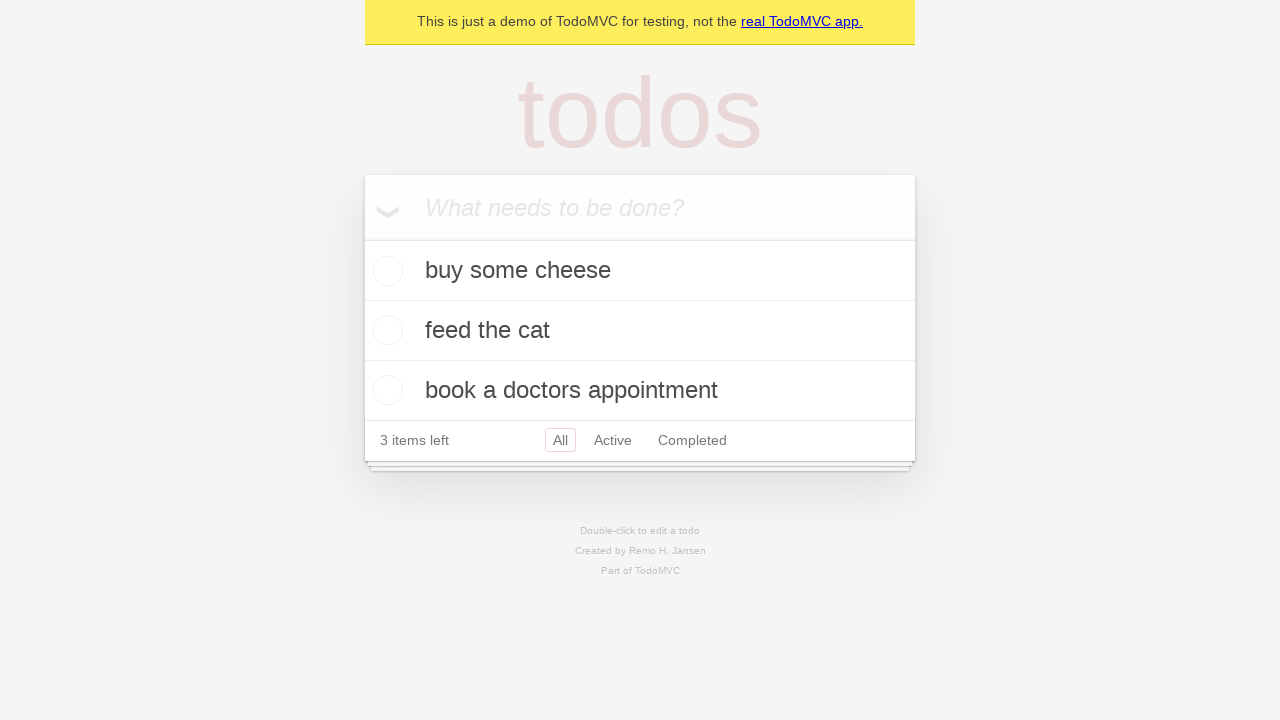

Double-clicked second todo to enter edit mode at (640, 331) on .todo-list li >> nth=1
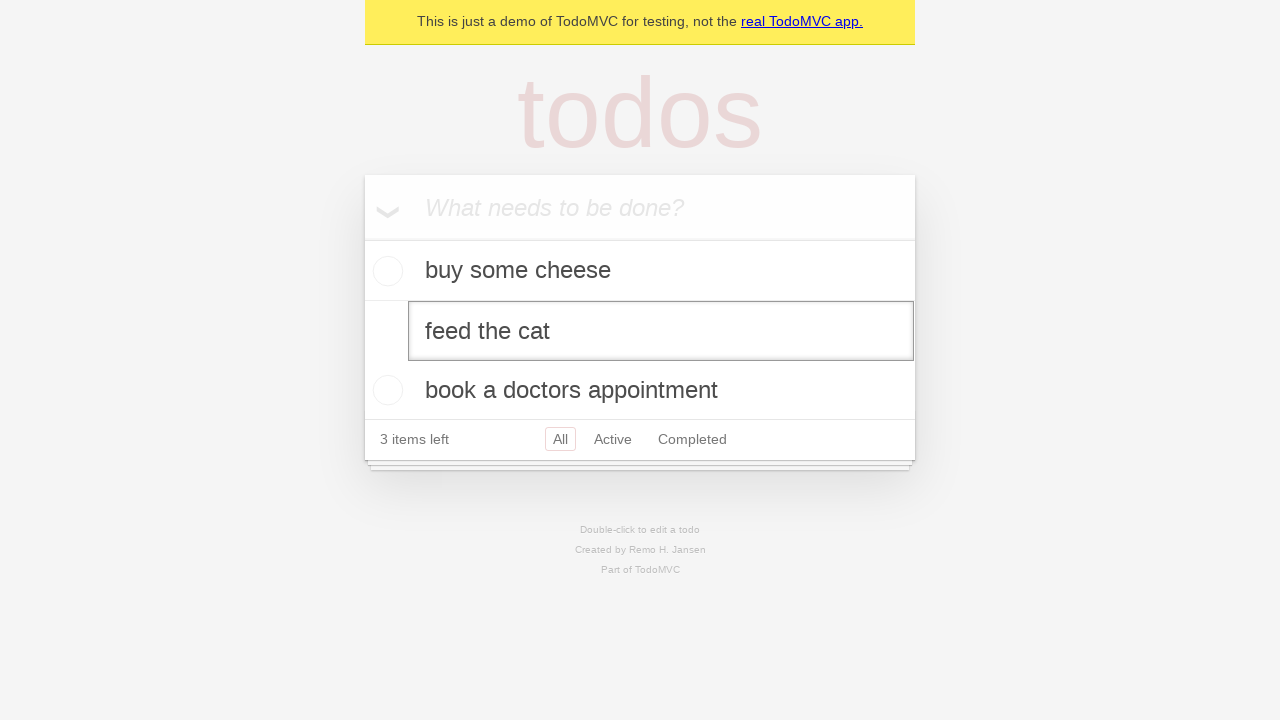

Cleared the edit field to empty string on .todo-list li >> nth=1 >> .edit
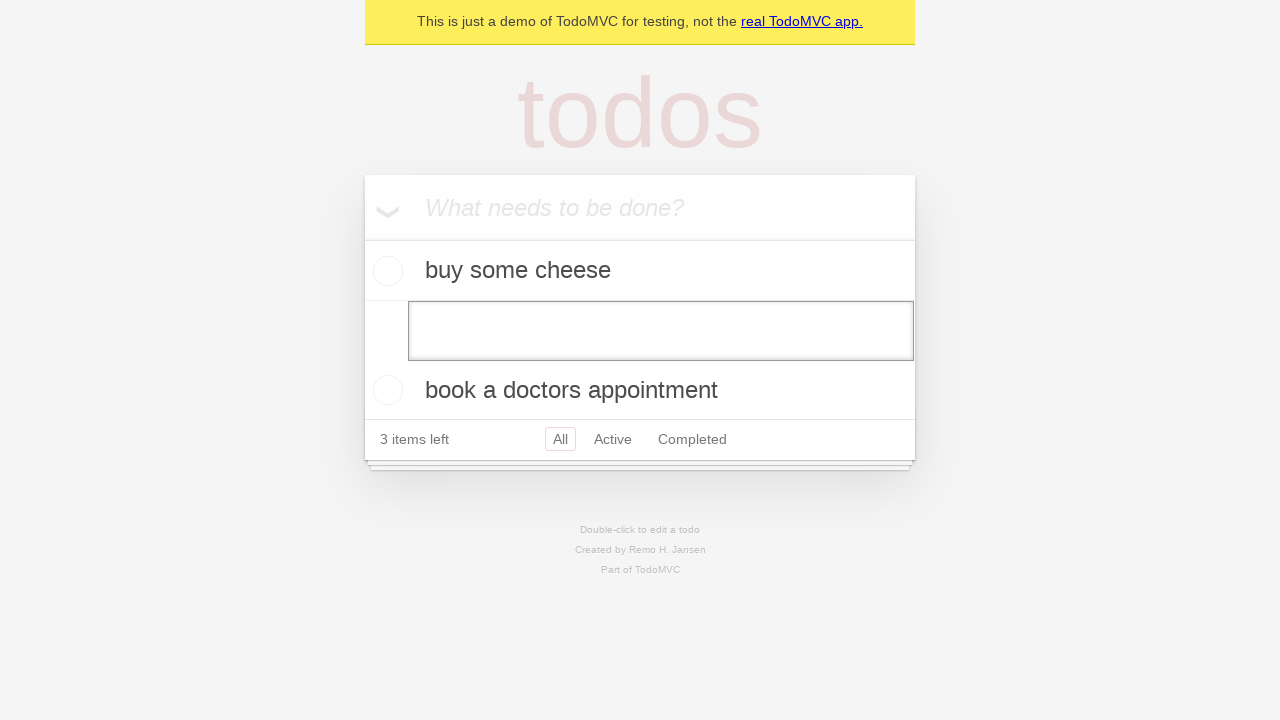

Pressed Enter to confirm empty edit - item should be removed on .todo-list li >> nth=1 >> .edit
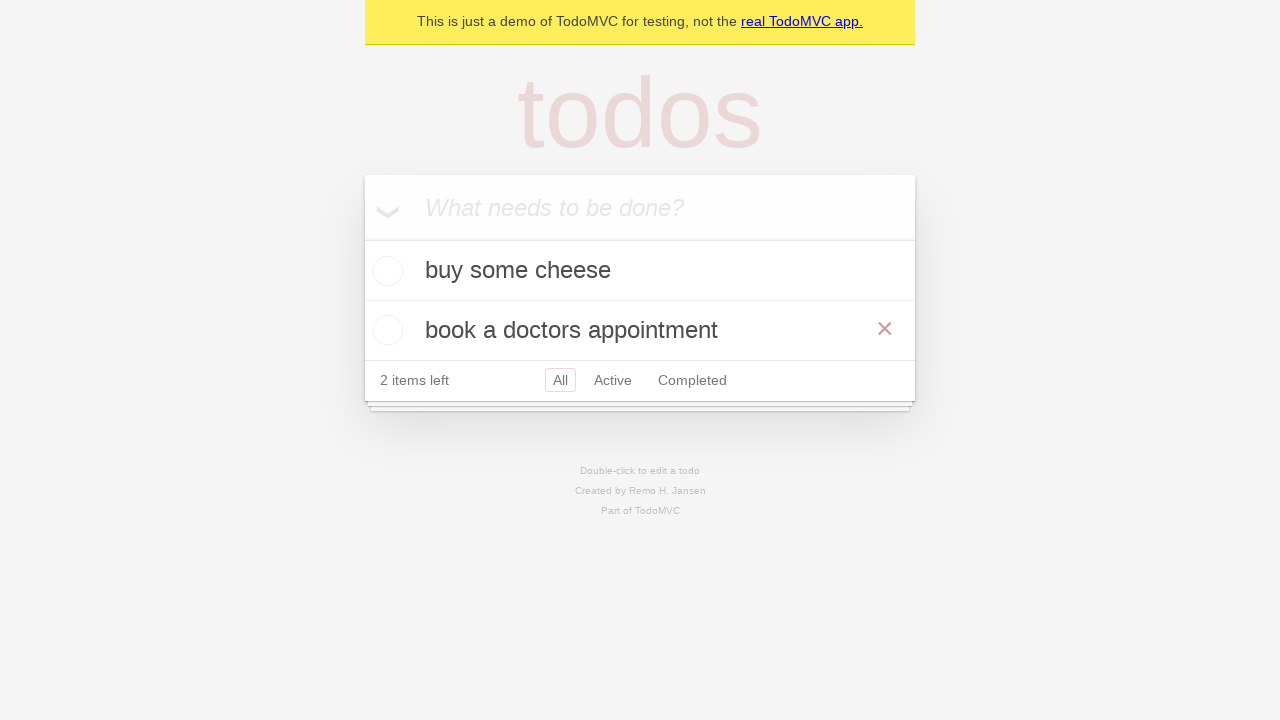

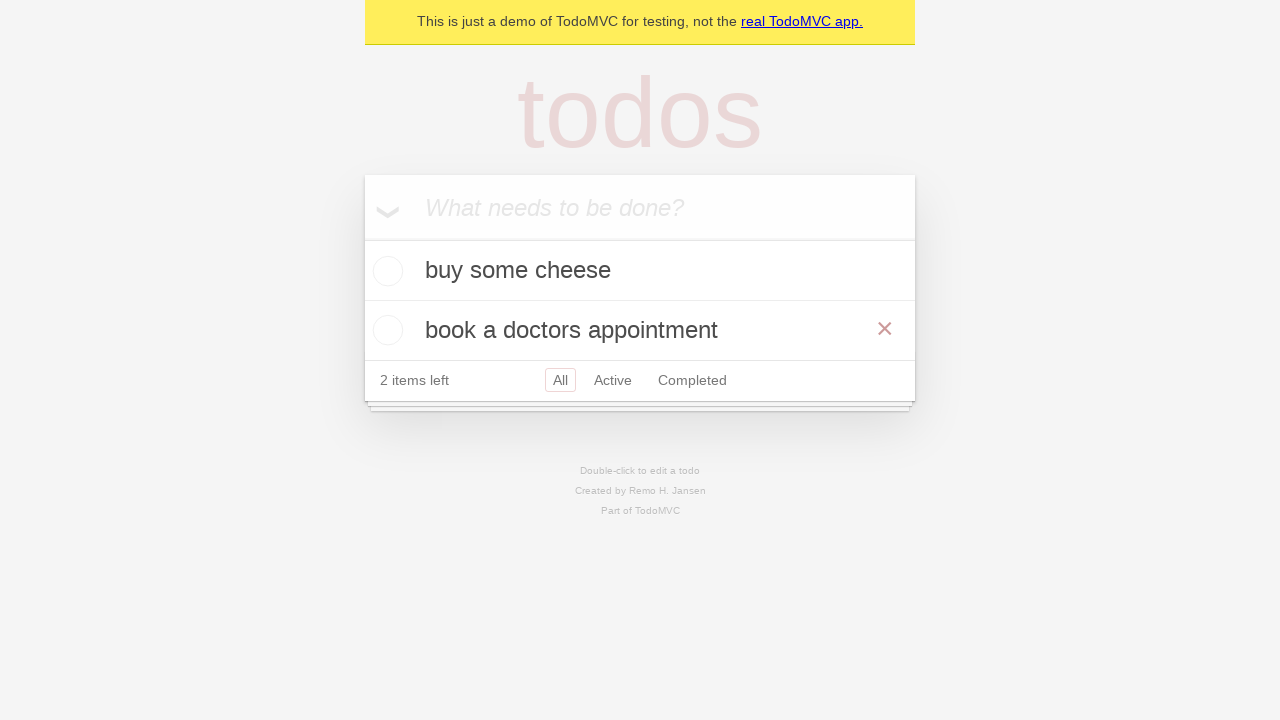